Tests that entered text is trimmed when editing a todo item

Starting URL: https://demo.playwright.dev/todomvc

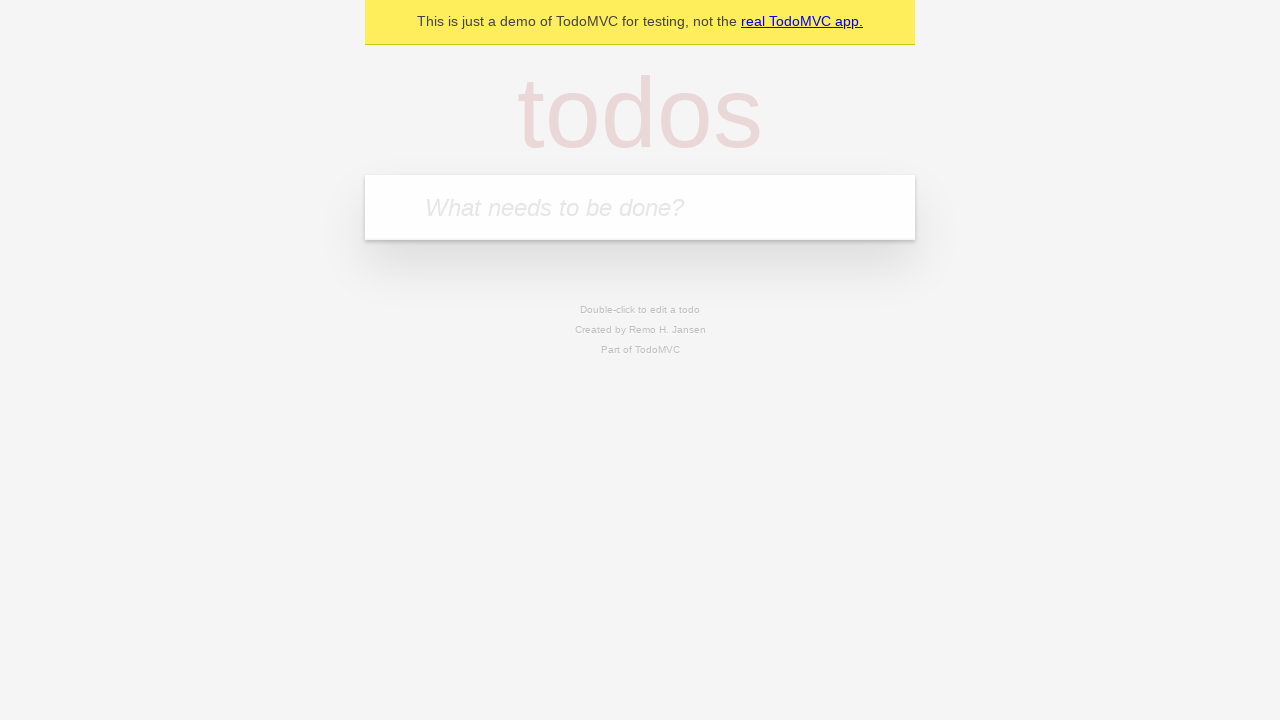

Filled todo input with 'buy some cheese' on internal:attr=[placeholder="What needs to be done?"i]
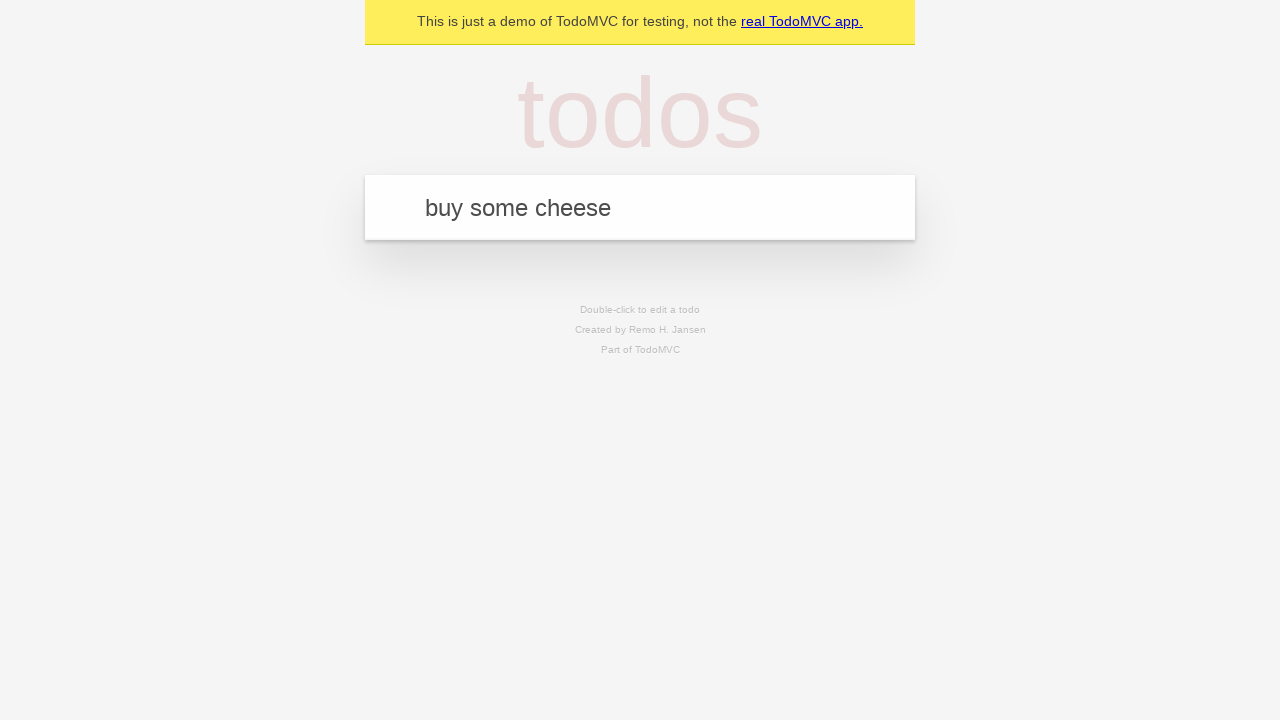

Pressed Enter to add 'buy some cheese' to todo list on internal:attr=[placeholder="What needs to be done?"i]
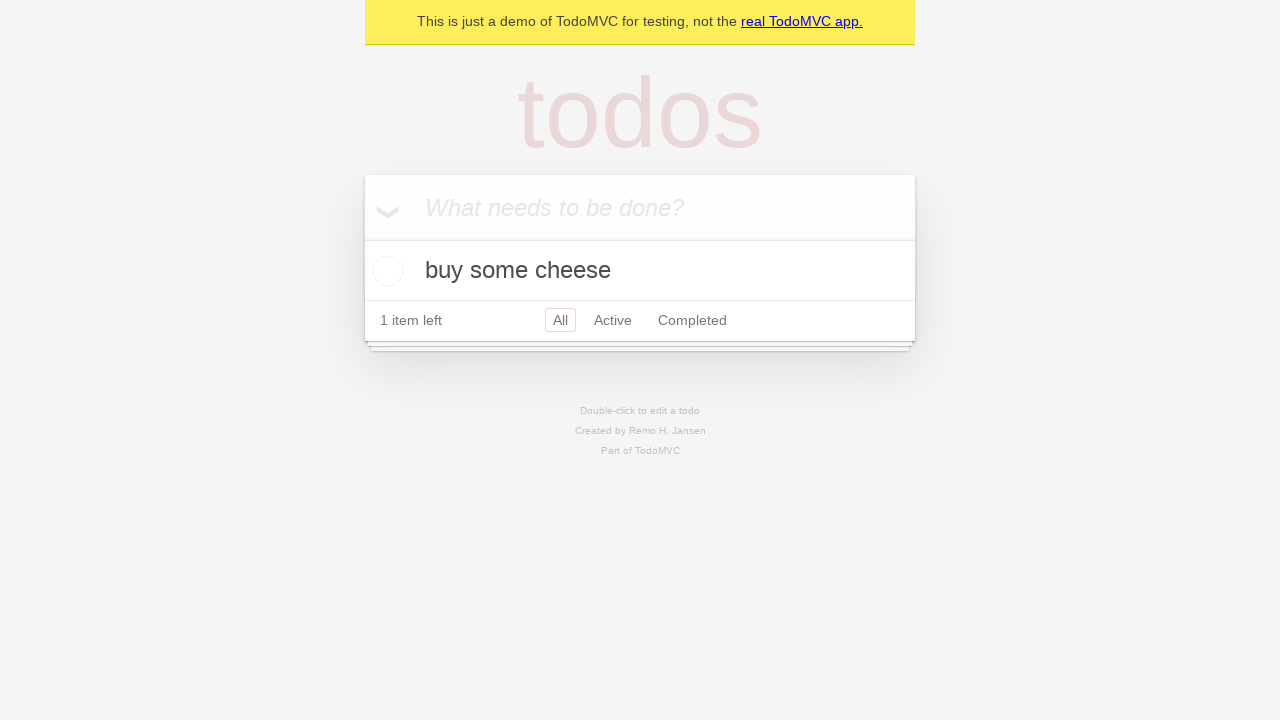

Filled todo input with 'feed the cat' on internal:attr=[placeholder="What needs to be done?"i]
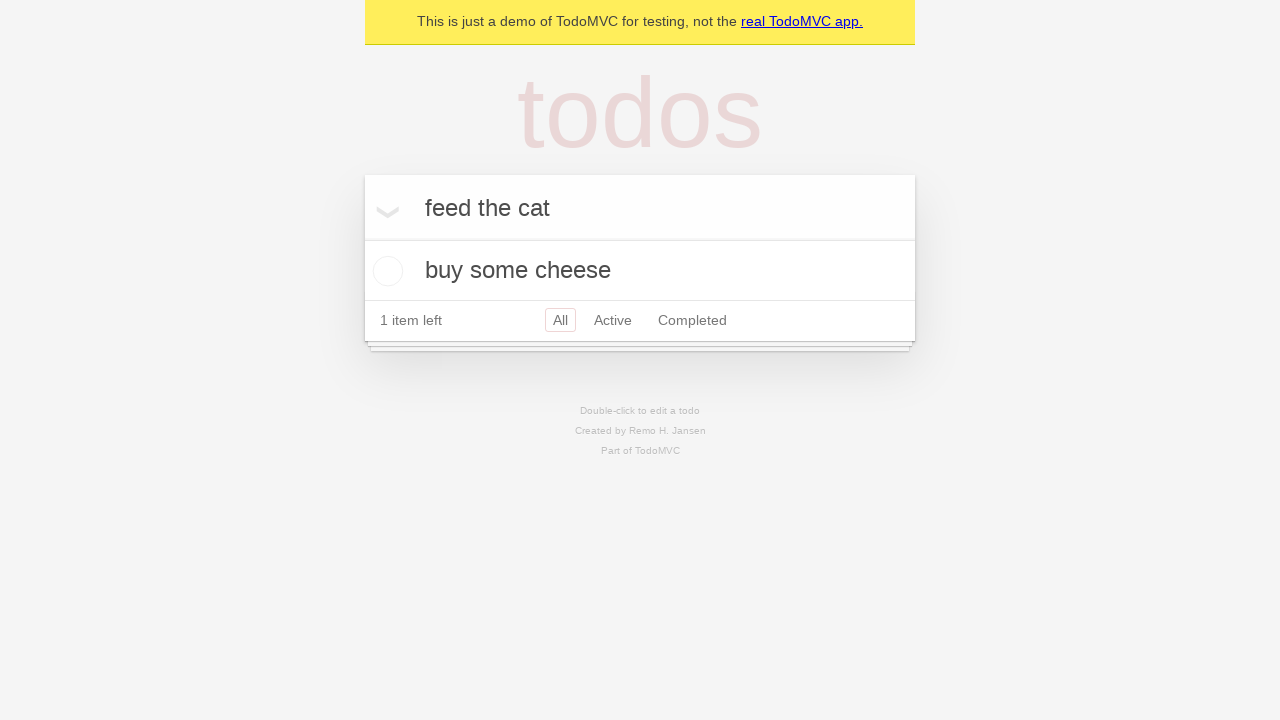

Pressed Enter to add 'feed the cat' to todo list on internal:attr=[placeholder="What needs to be done?"i]
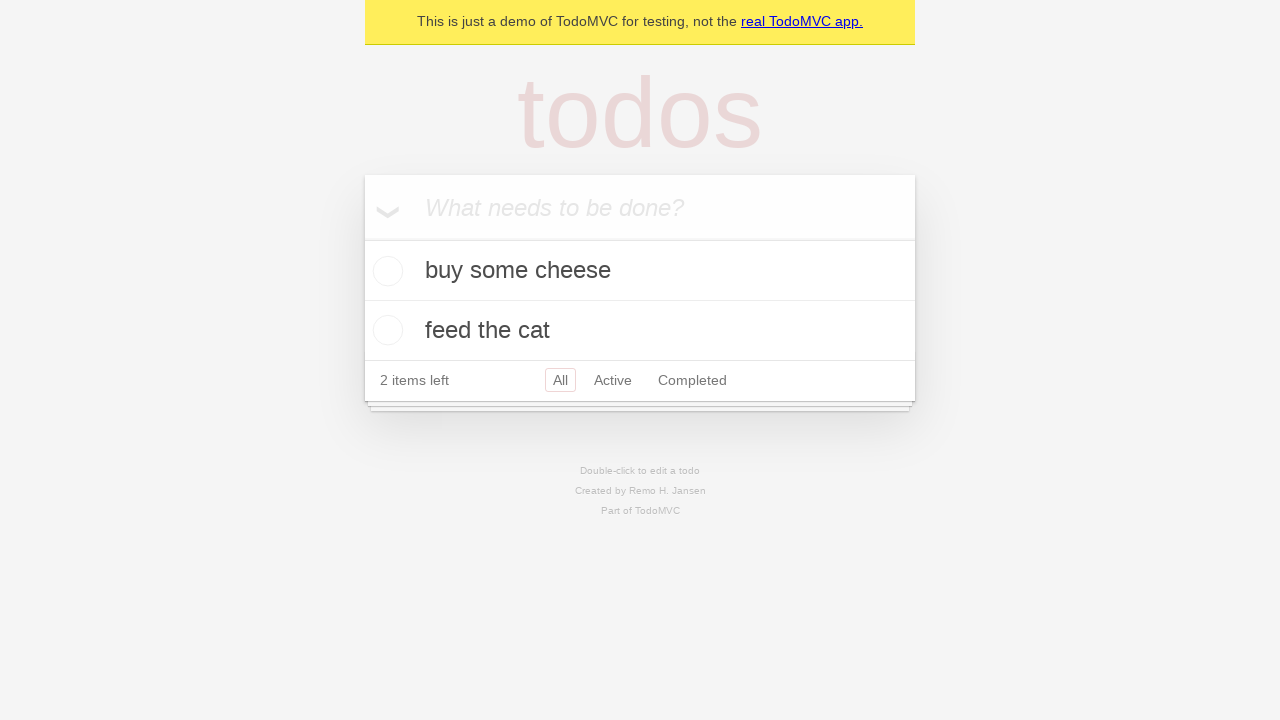

Filled todo input with 'book a doctors appointment' on internal:attr=[placeholder="What needs to be done?"i]
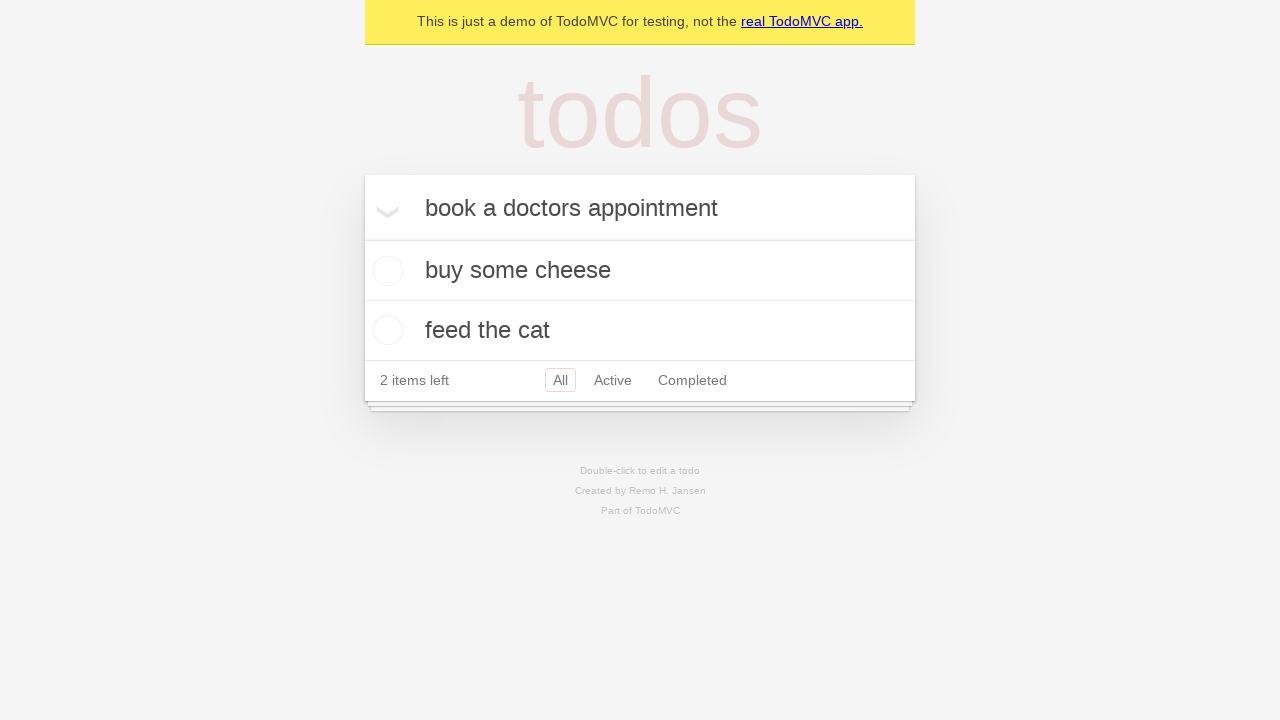

Pressed Enter to add 'book a doctors appointment' to todo list on internal:attr=[placeholder="What needs to be done?"i]
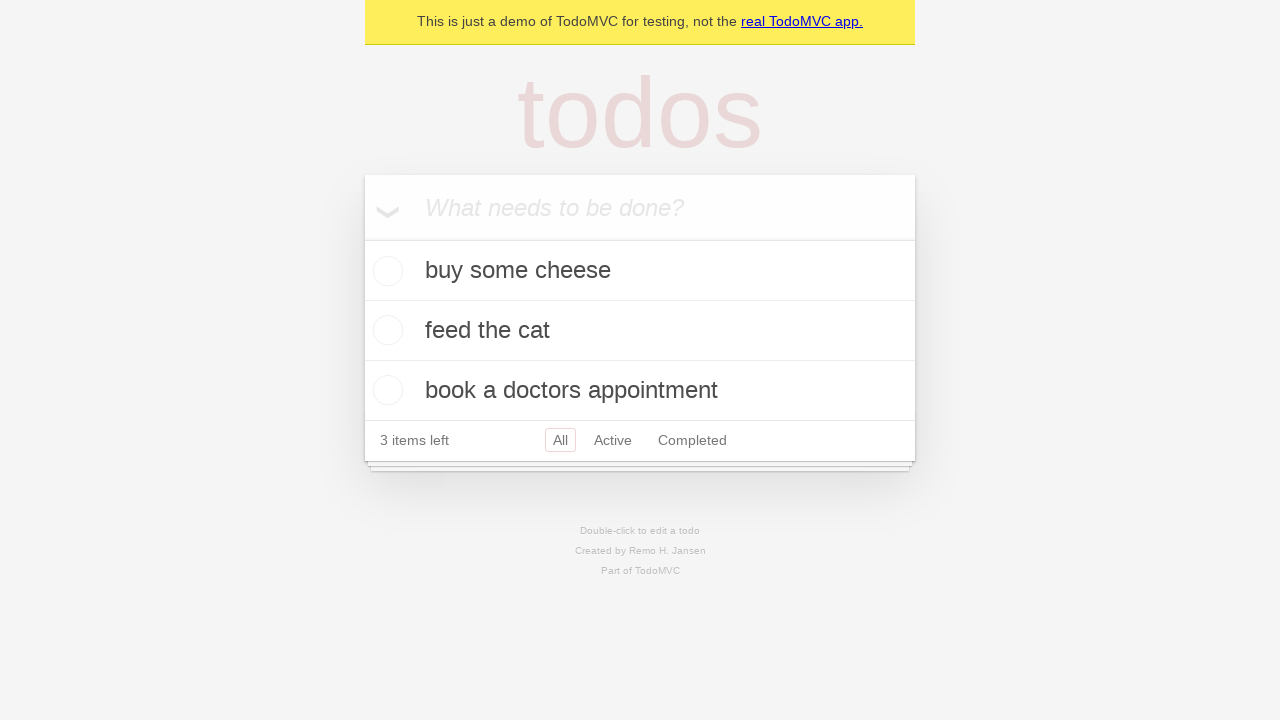

All three todo items loaded successfully
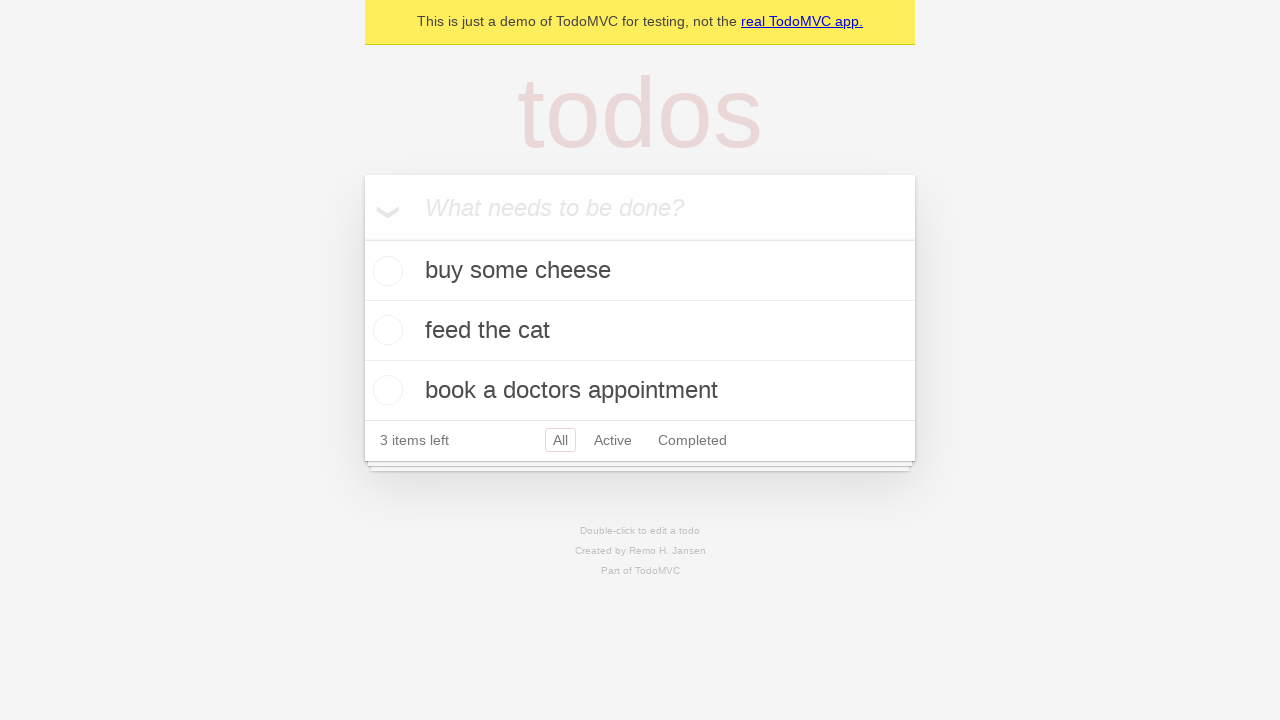

Double-clicked second todo item to enter edit mode at (640, 331) on internal:testid=[data-testid="todo-item"s] >> nth=1
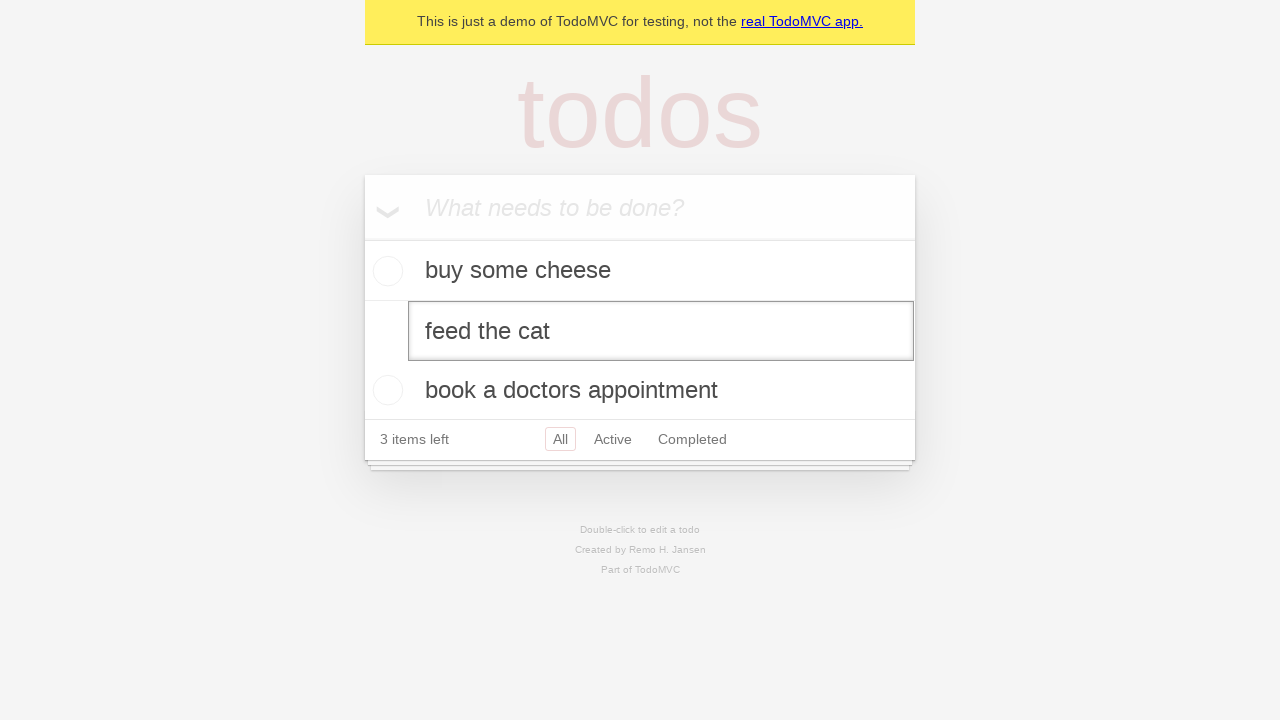

Filled edit field with whitespace-padded text '    buy some sausages    ' on internal:testid=[data-testid="todo-item"s] >> nth=1 >> internal:role=textbox[nam
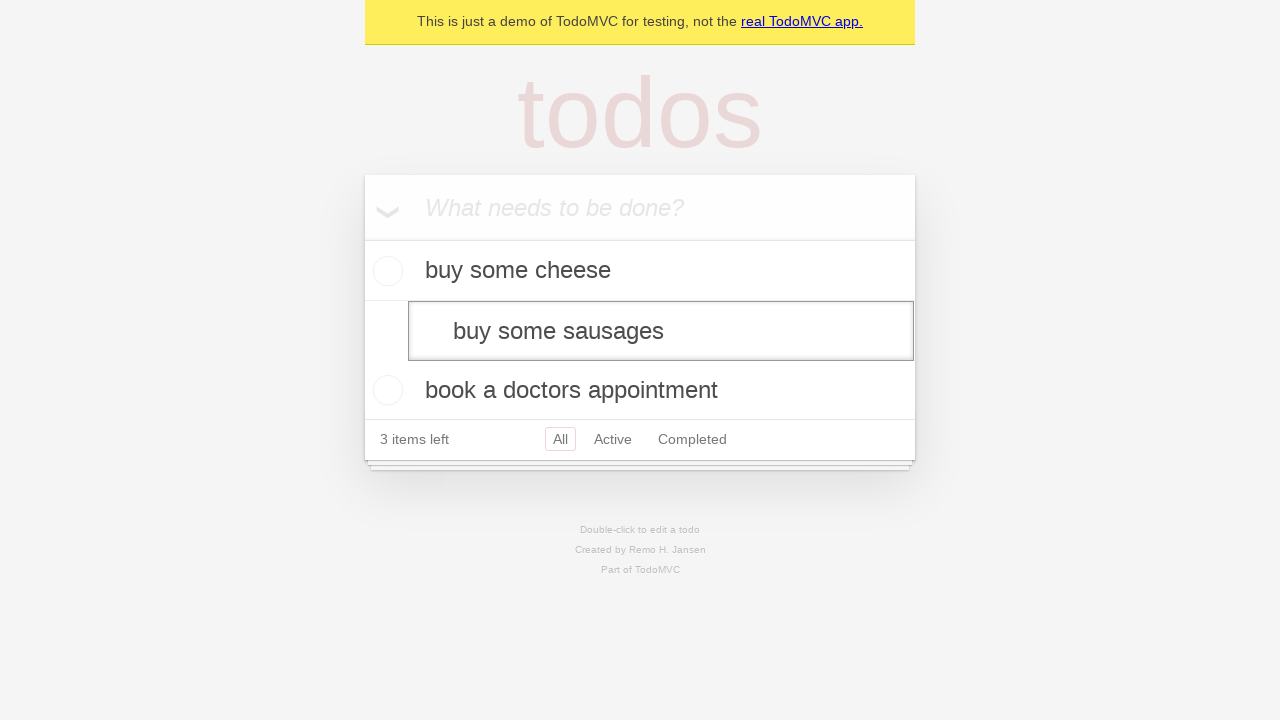

Pressed Enter to submit edited text and verify trimming on internal:testid=[data-testid="todo-item"s] >> nth=1 >> internal:role=textbox[nam
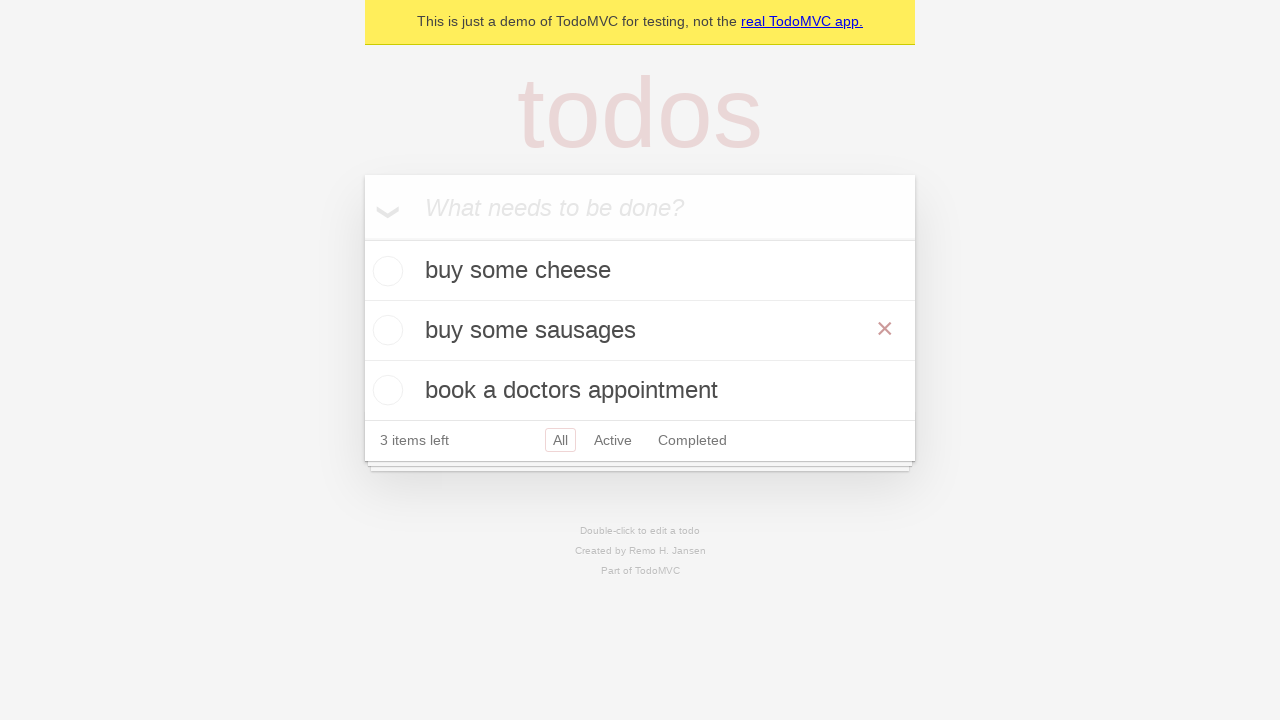

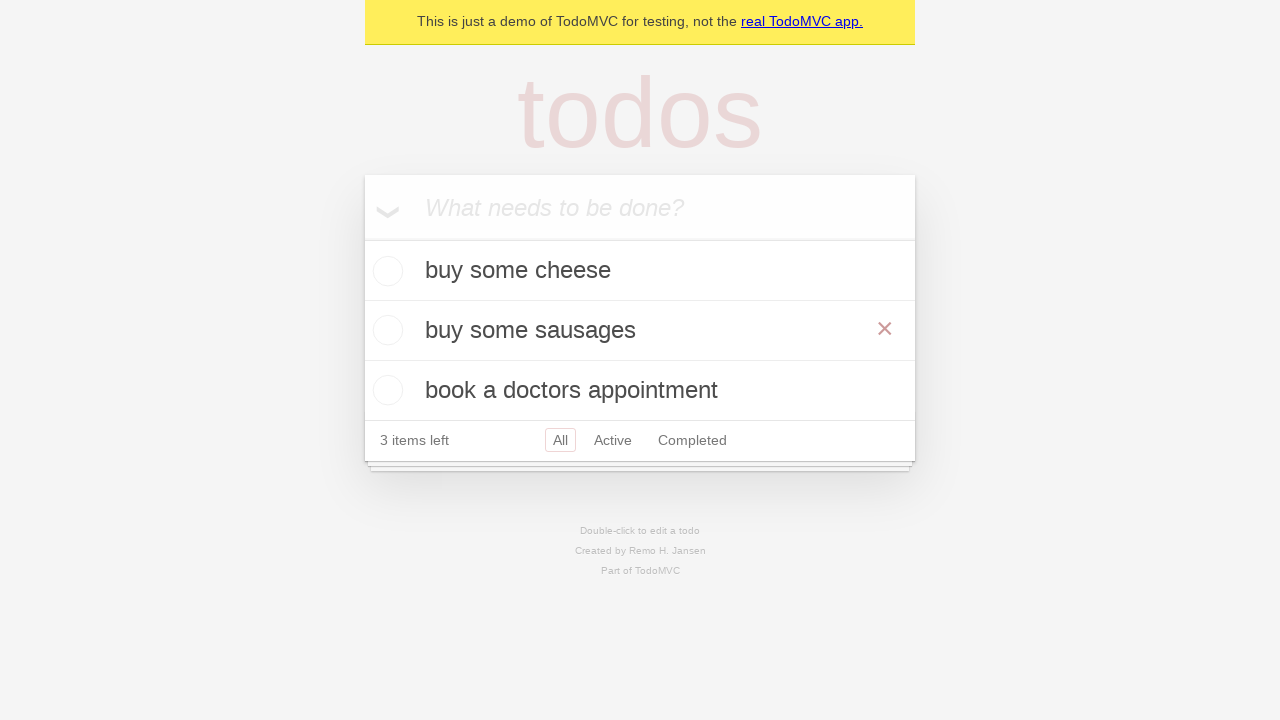